Navigates to W3Schools HTML forms page and clicks a radio button option

Starting URL: https://www.w3schools.com/html/html_forms.asp

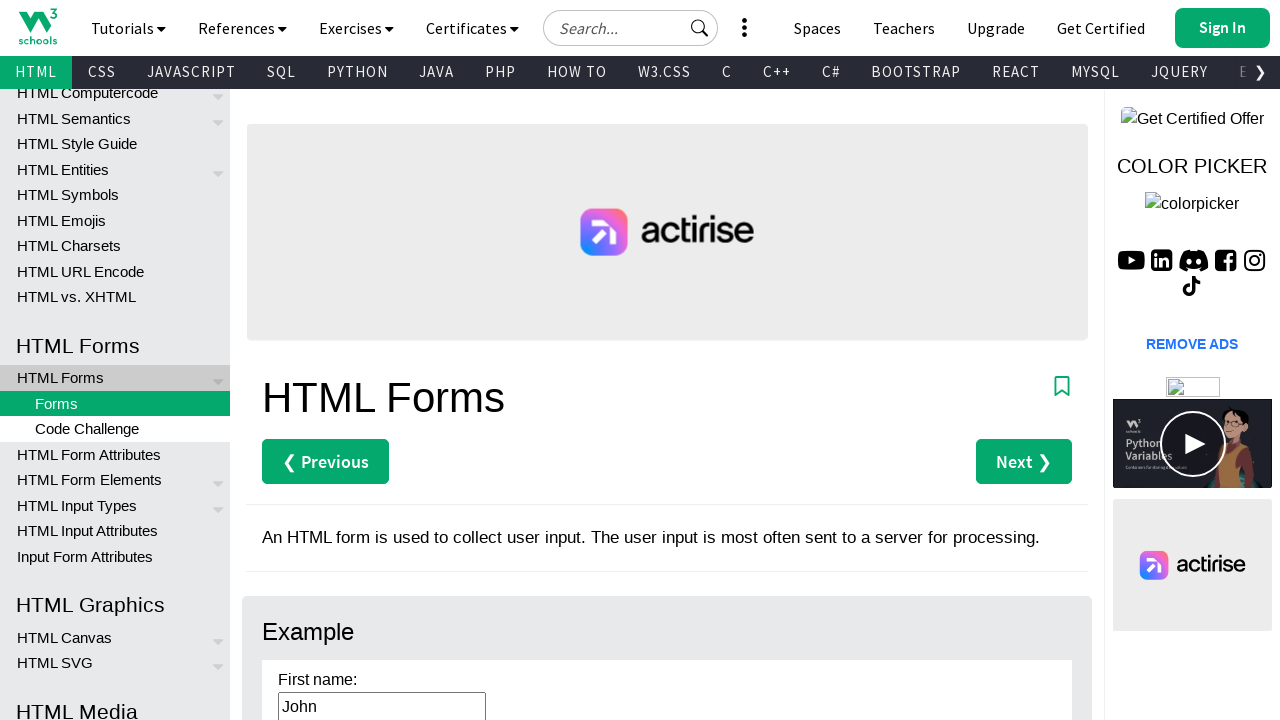

Navigated to W3Schools HTML forms page
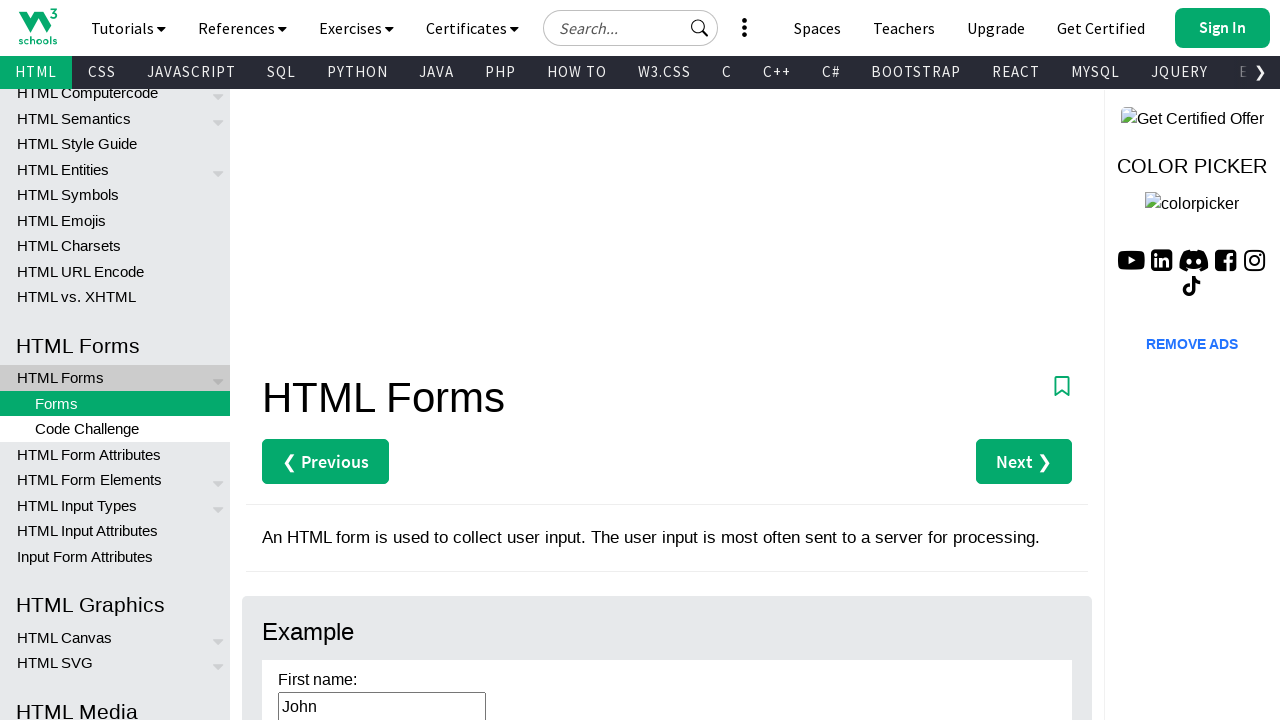

Clicked the fourth input element (radio button) at (268, 360) on xpath=//body//input[4]
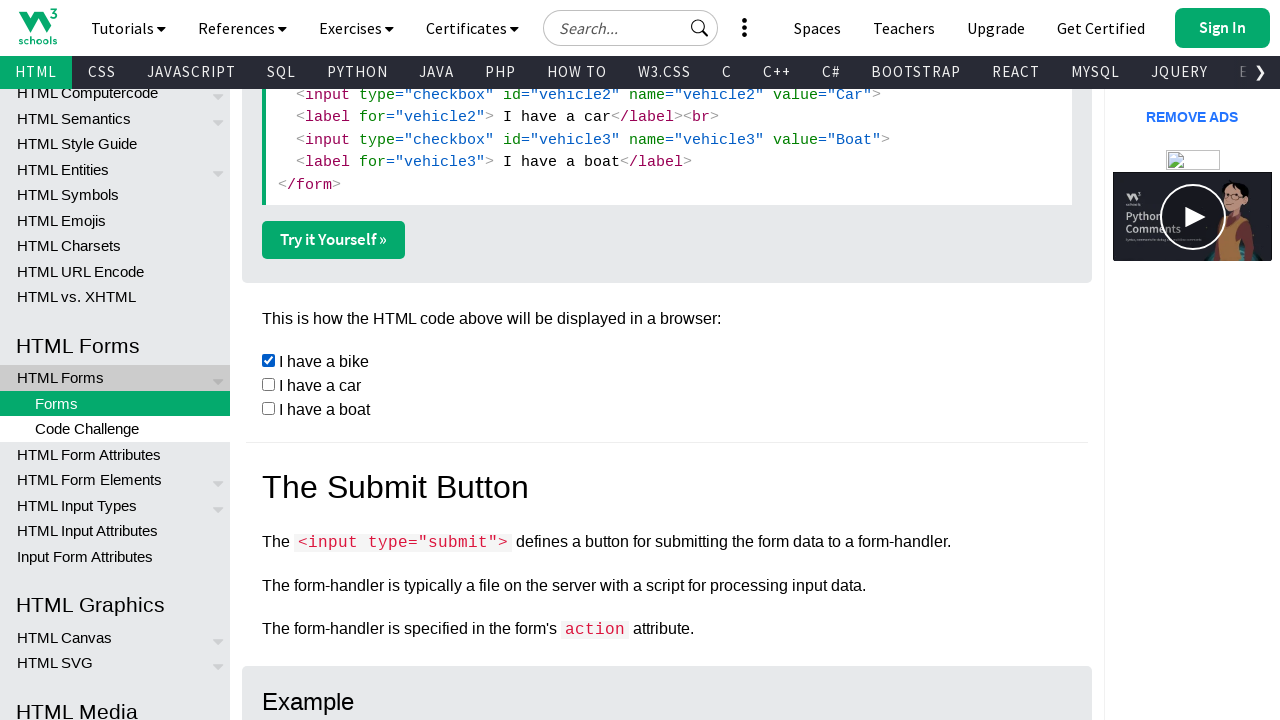

Verified radio buttons with name 'gender' are present on the page
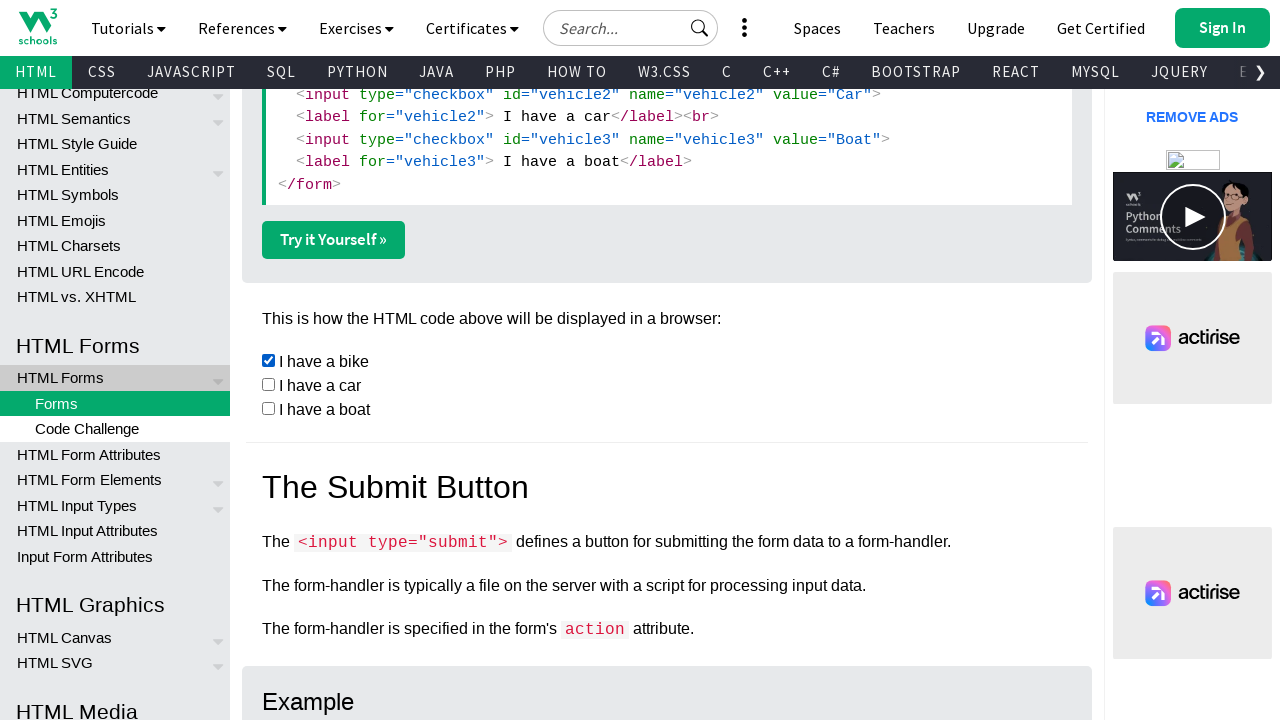

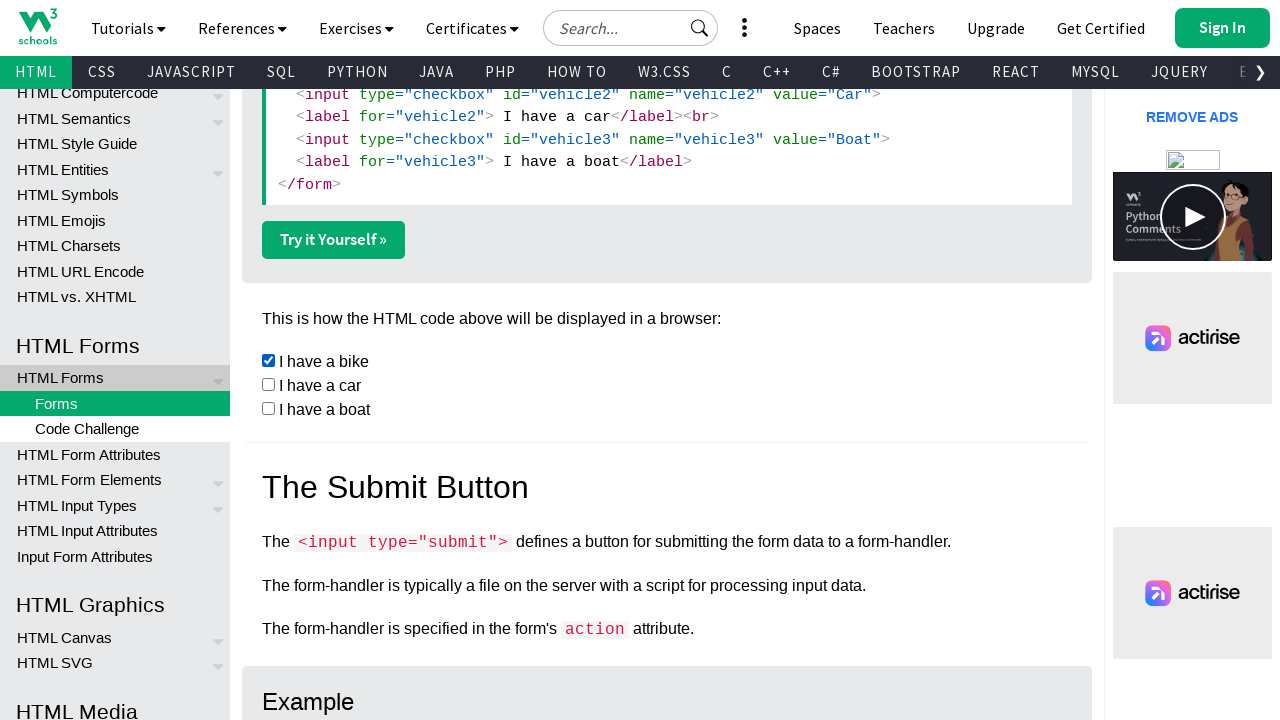